Tests table column sorting functionality by navigating to the offers page and verifying that table data is displayed in the second column

Starting URL: https://rahulshettyacademy.com/seleniumPractise/#/offers

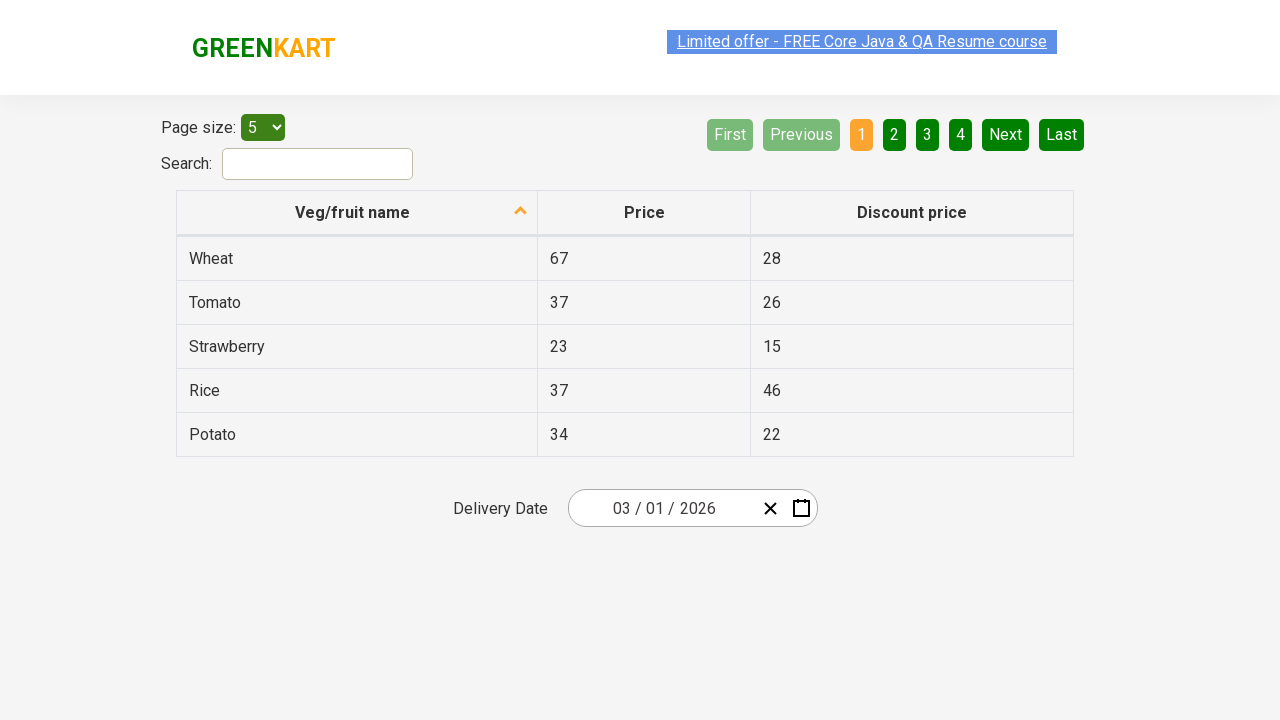

Waited for offers table second column to load
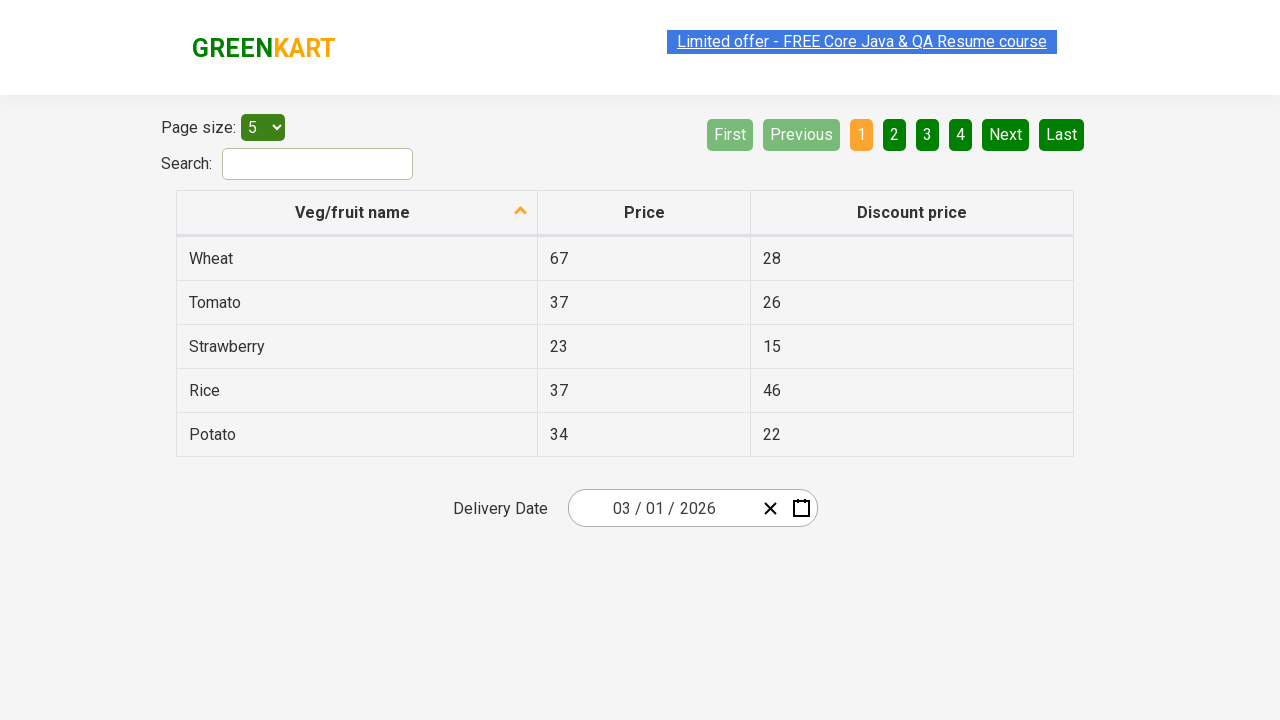

Retrieved all elements from second column of offers table
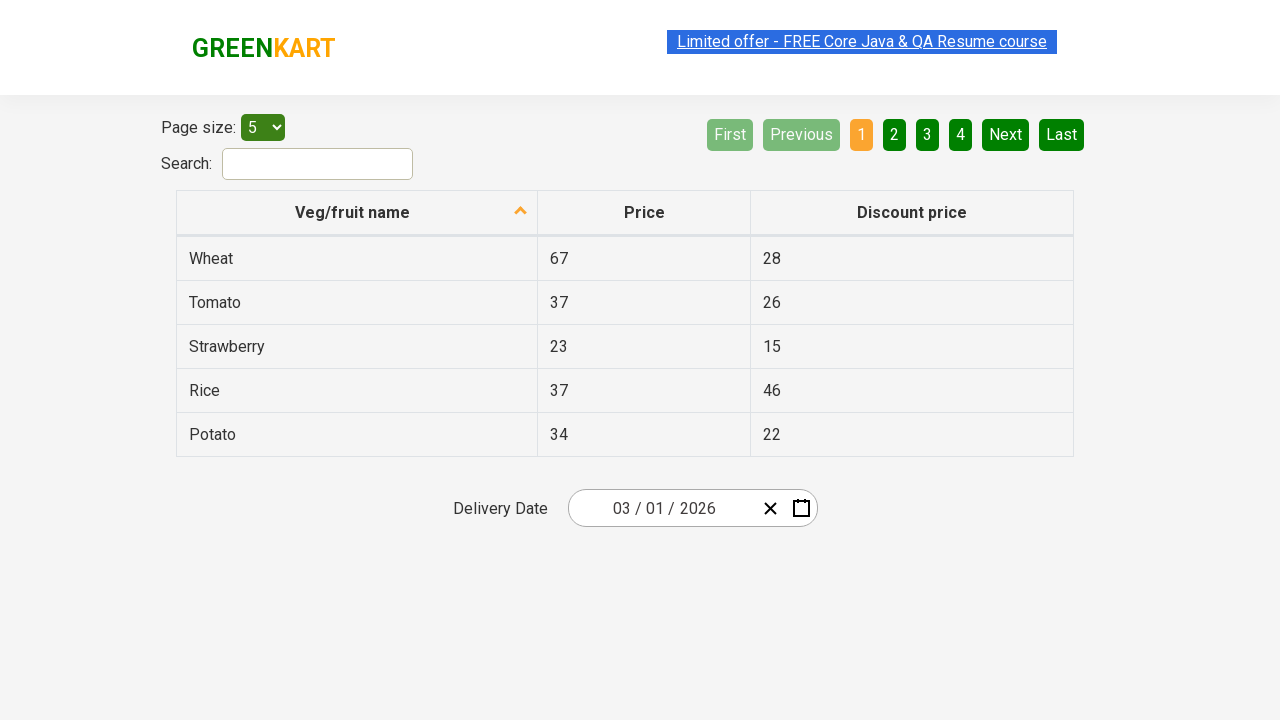

Verified that table contains data rows in second column
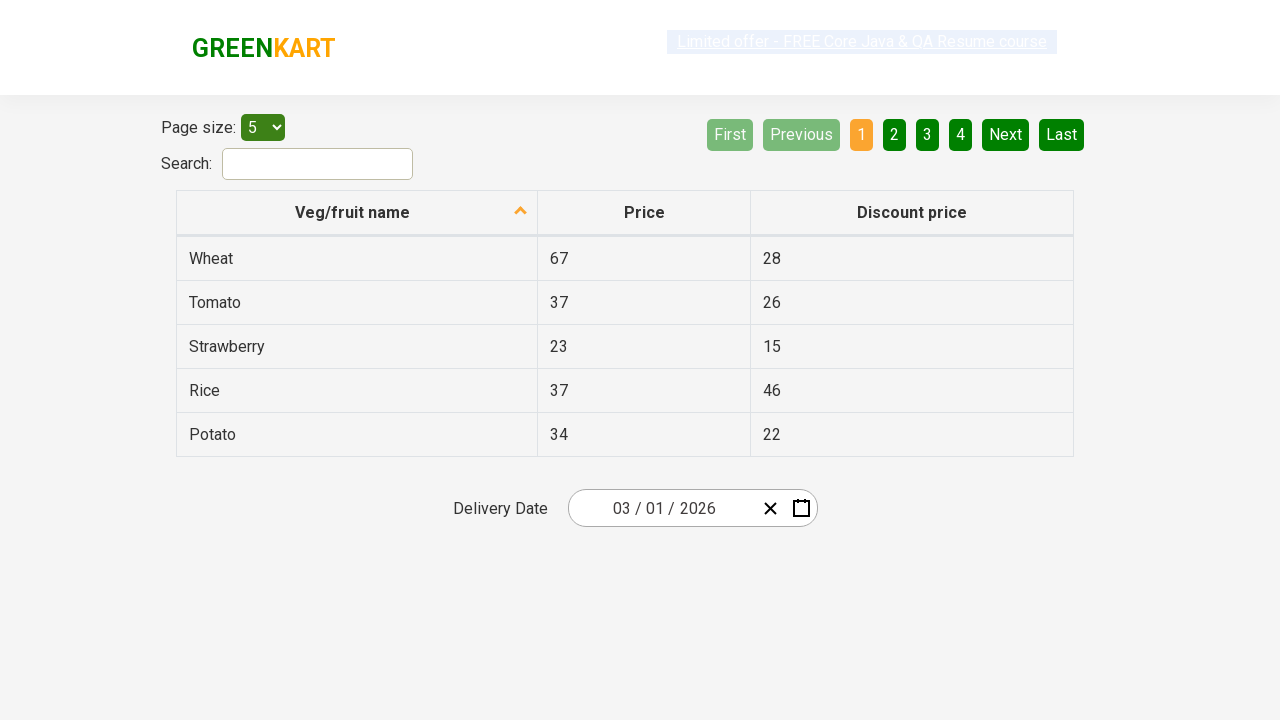

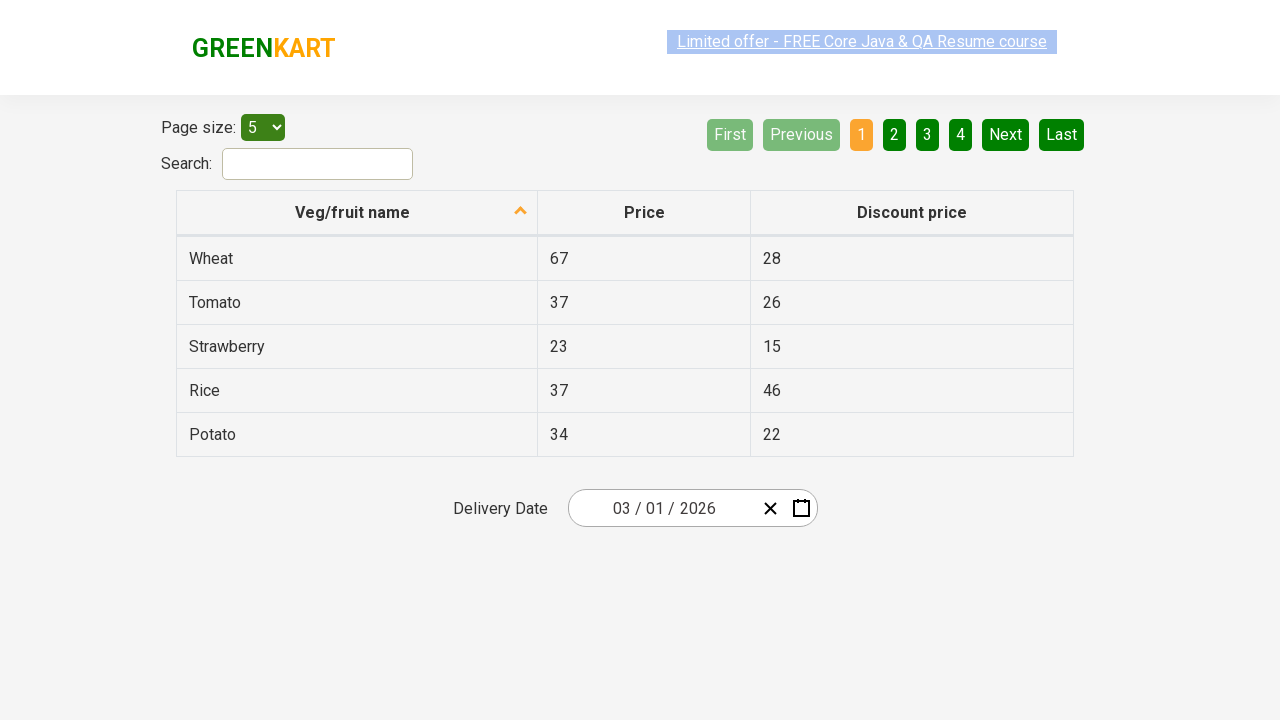